Automates the ElonTalks website to generate a video with Donald Trump's voice by selecting the Trump character, entering text, and creating a video

Starting URL: https://elontalks.com/

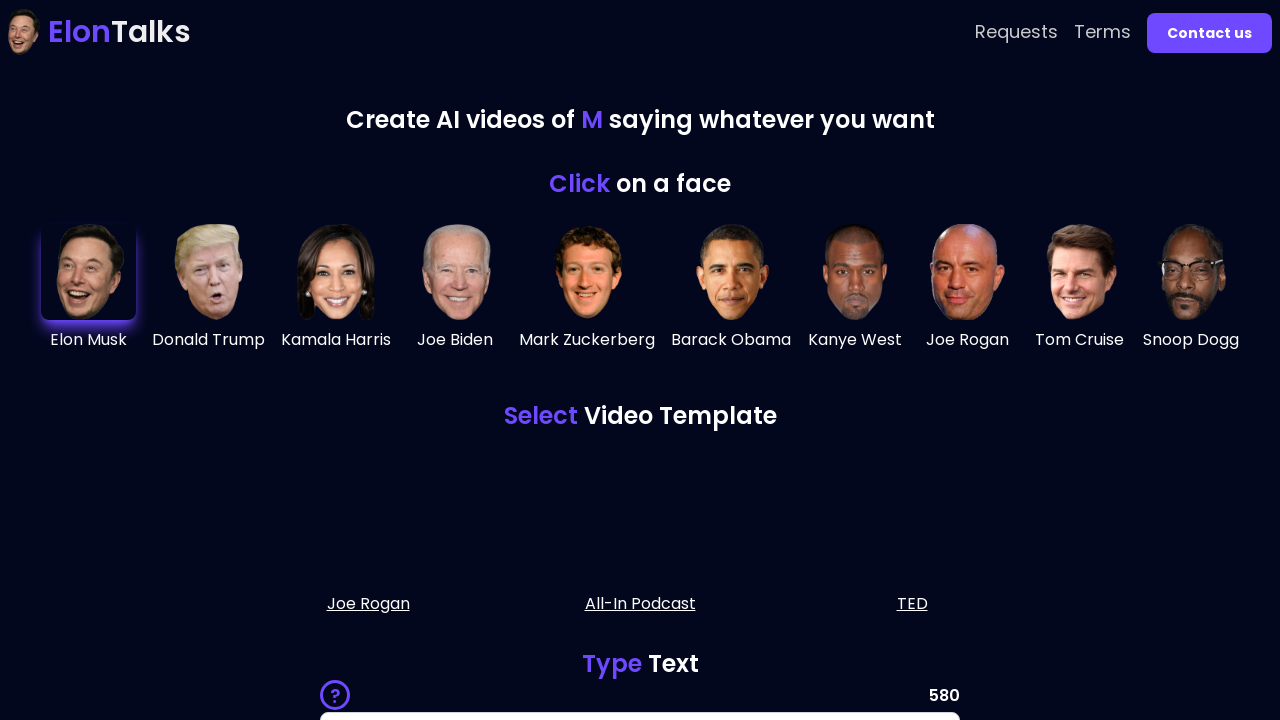

Clicked on Donald Trump image to select voice character at (209, 272) on img[alt='Donald Trump']
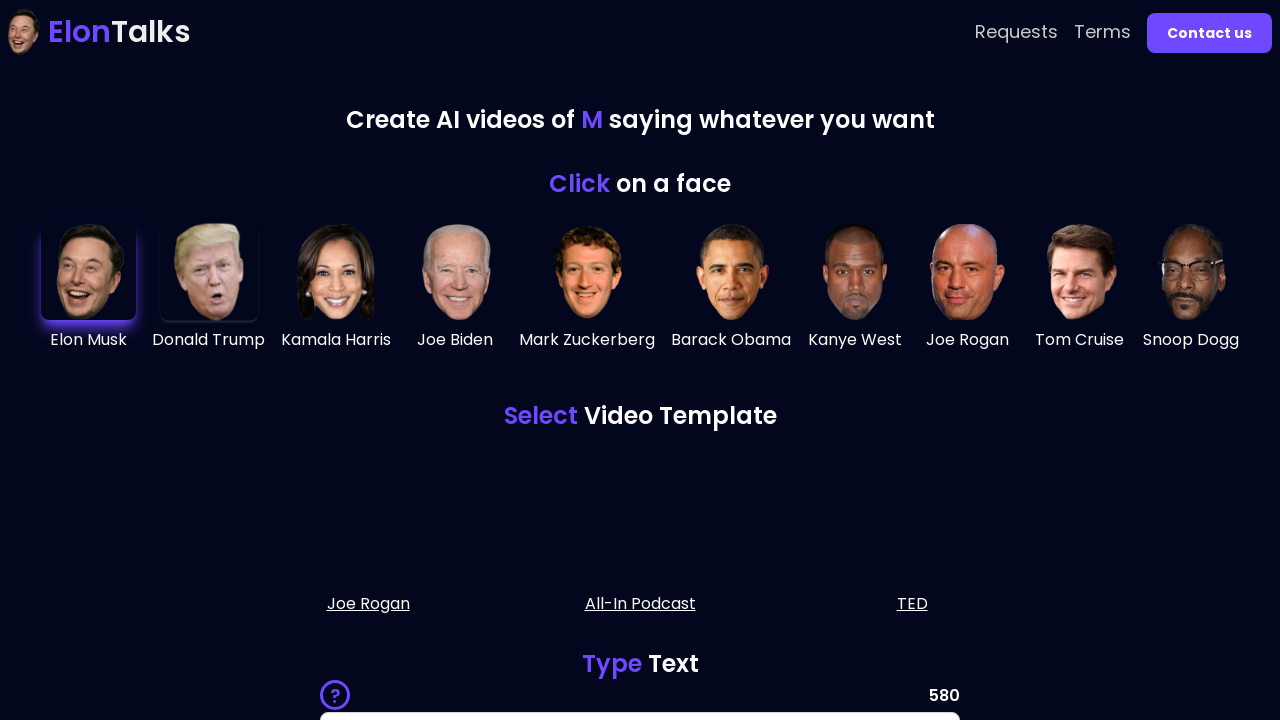

Entered test message into text area on #text
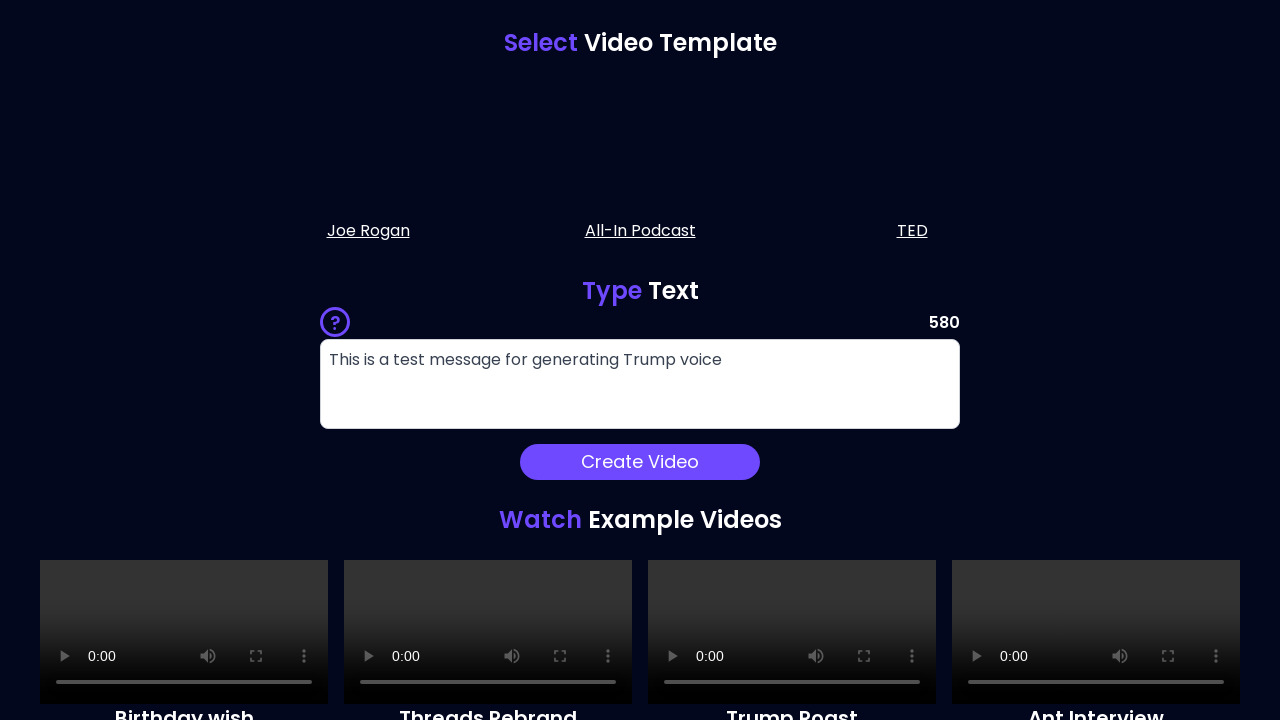

Clicked the 'Create Video' button at (640, 462) on .w-60
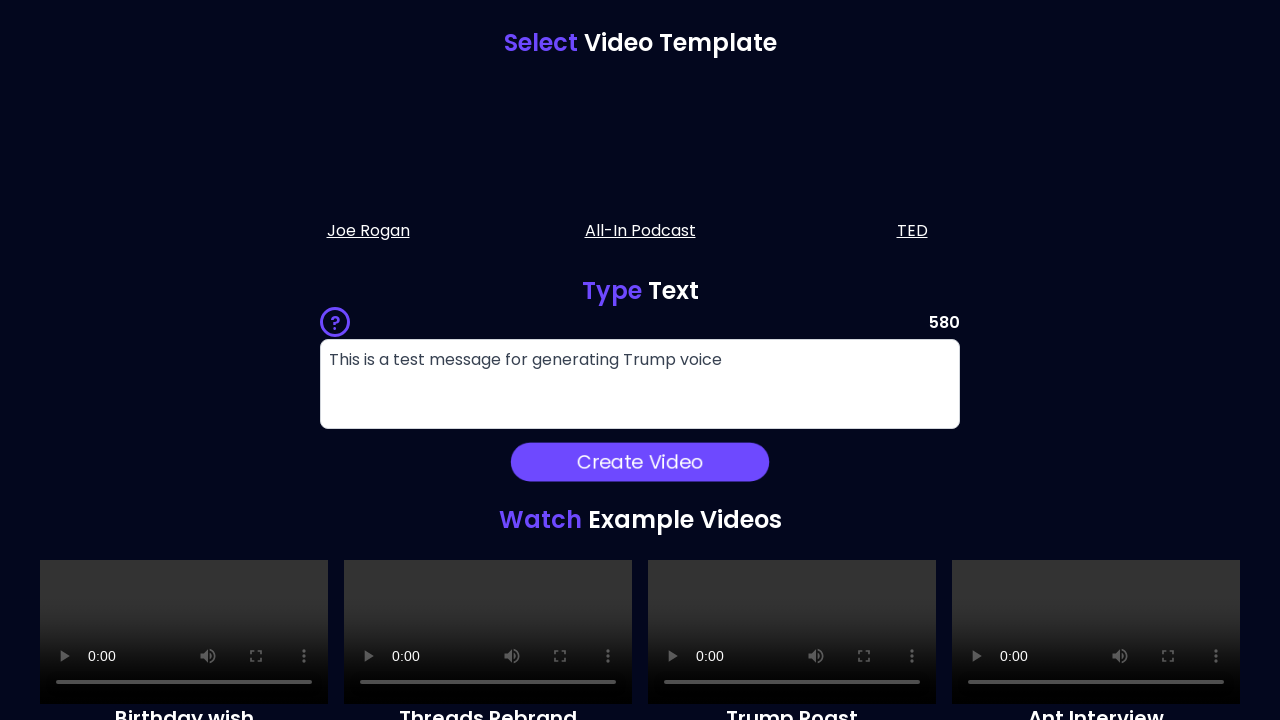

Output video generated and loaded
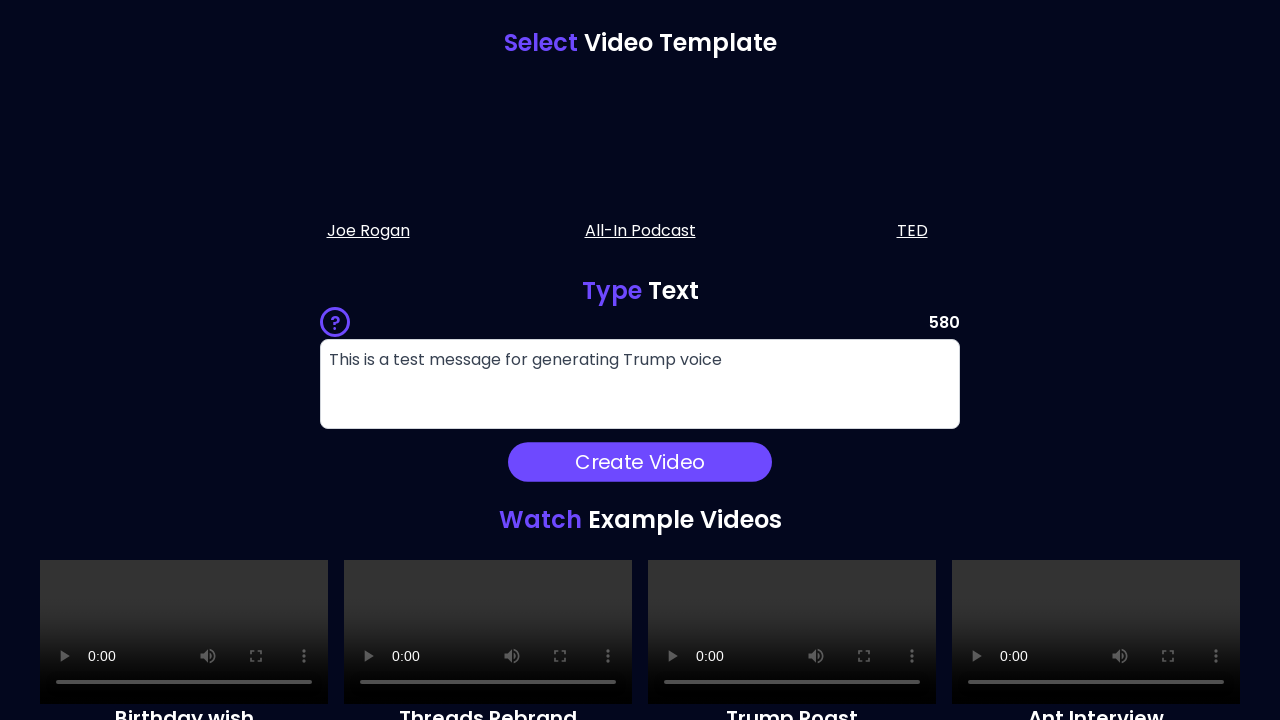

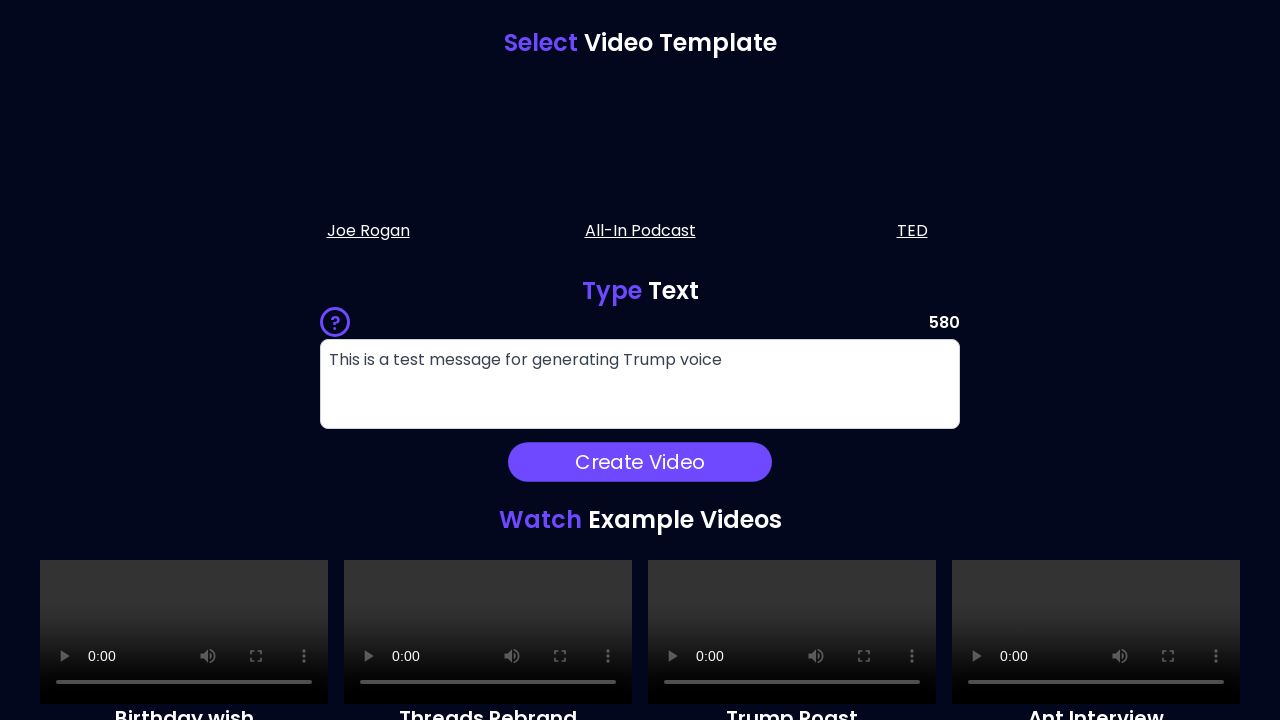